Tests Google Fact Check Explorer by entering a search query and waiting for fact-check results to load

Starting URL: https://toolbox.google.com/factcheck/explorer

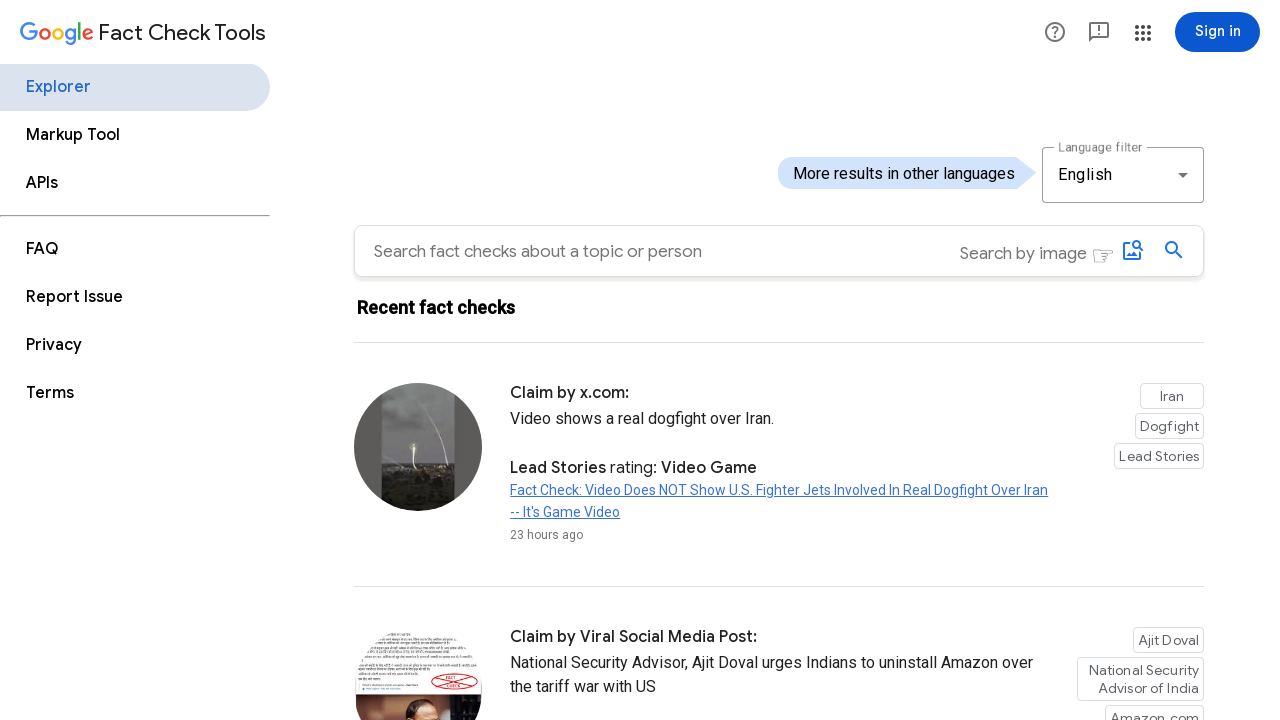

Filled search query field with 'climate change' on input[name='query']
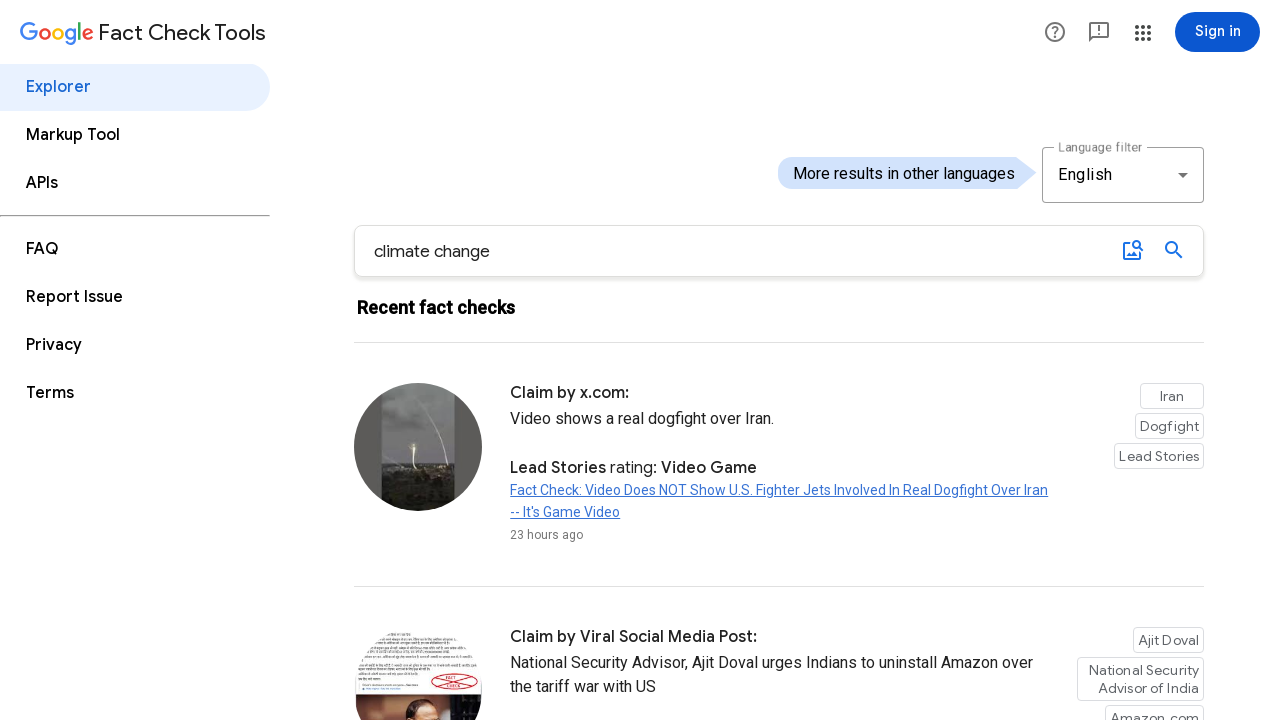

Pressed Enter to submit search query
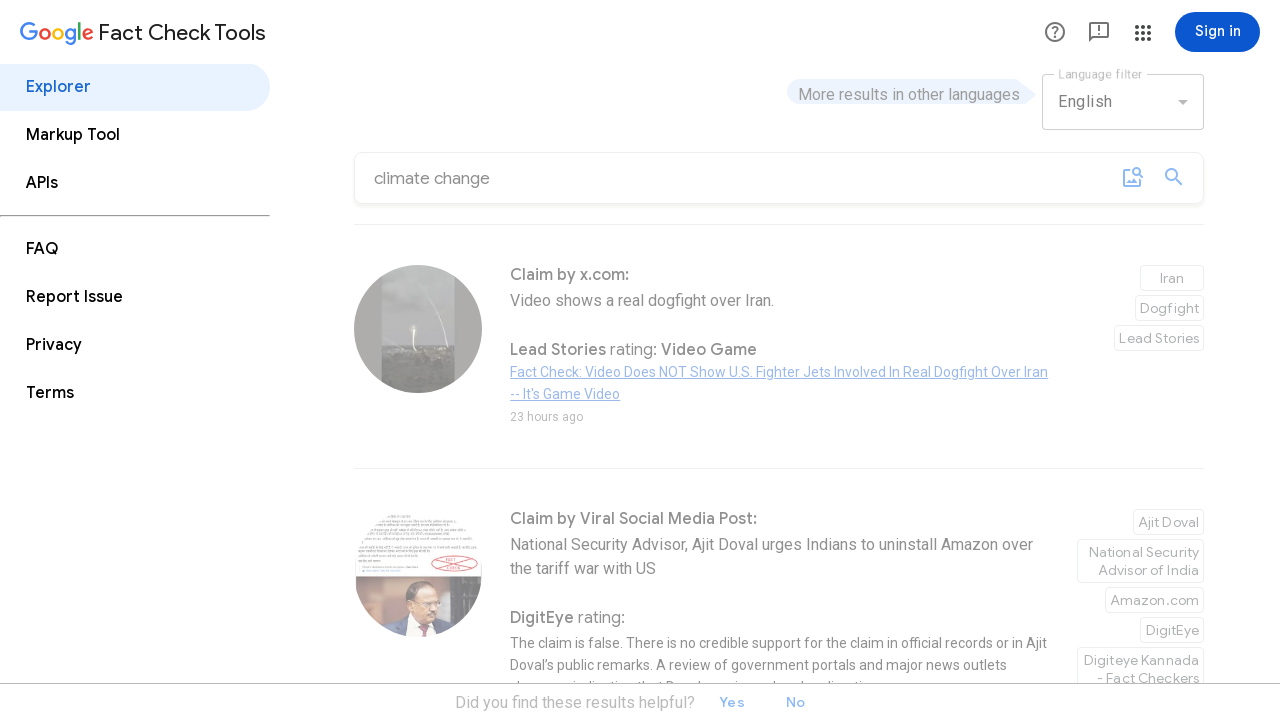

Waited for fact-check results or suggestions to load
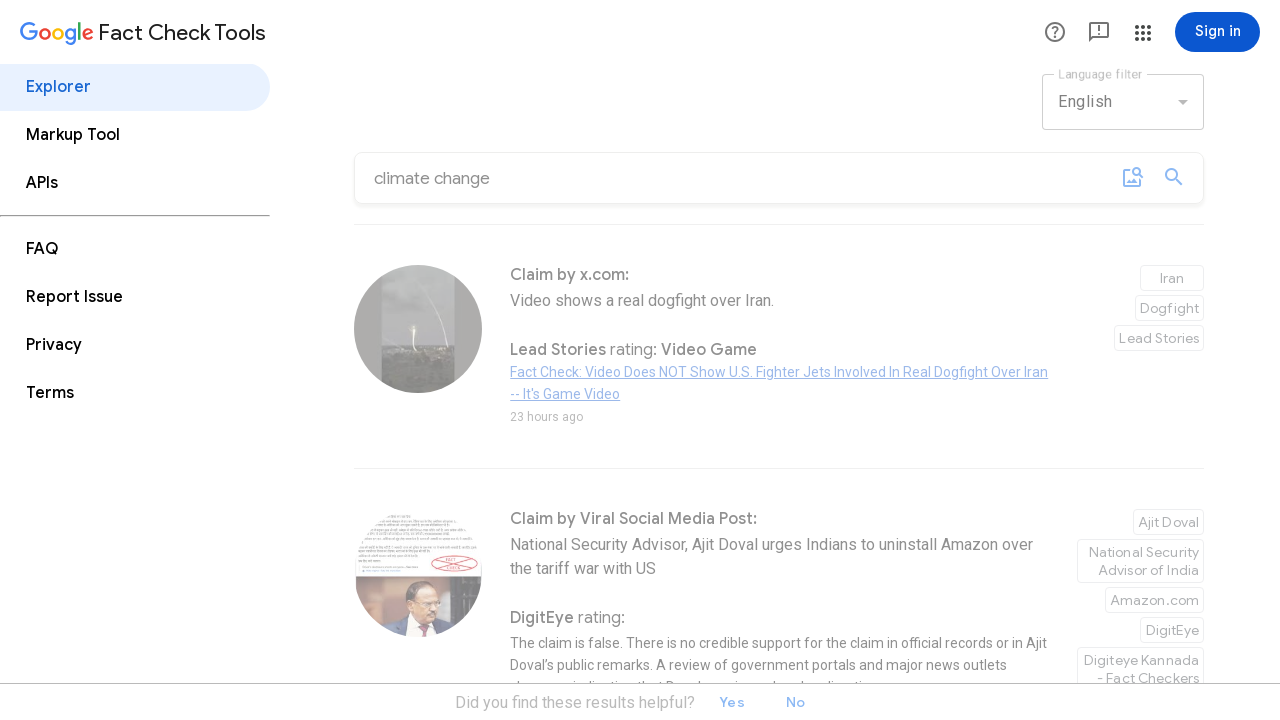

Waited for claim elements to become visible
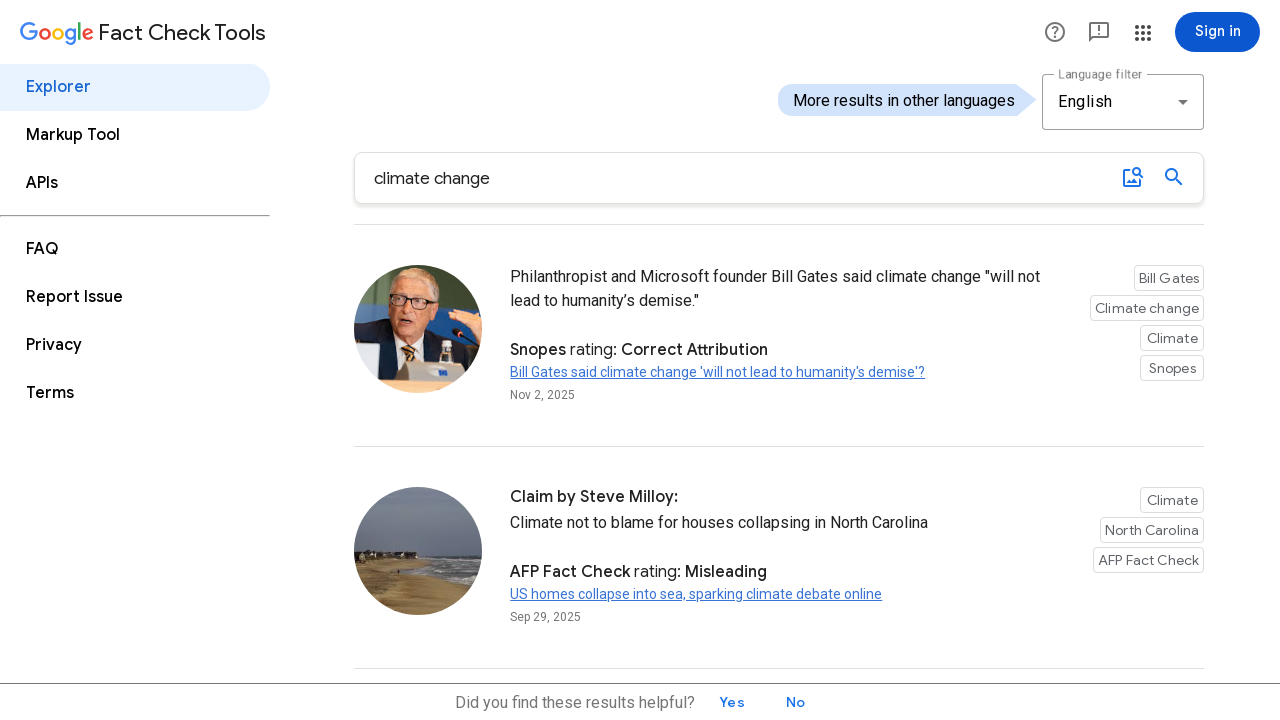

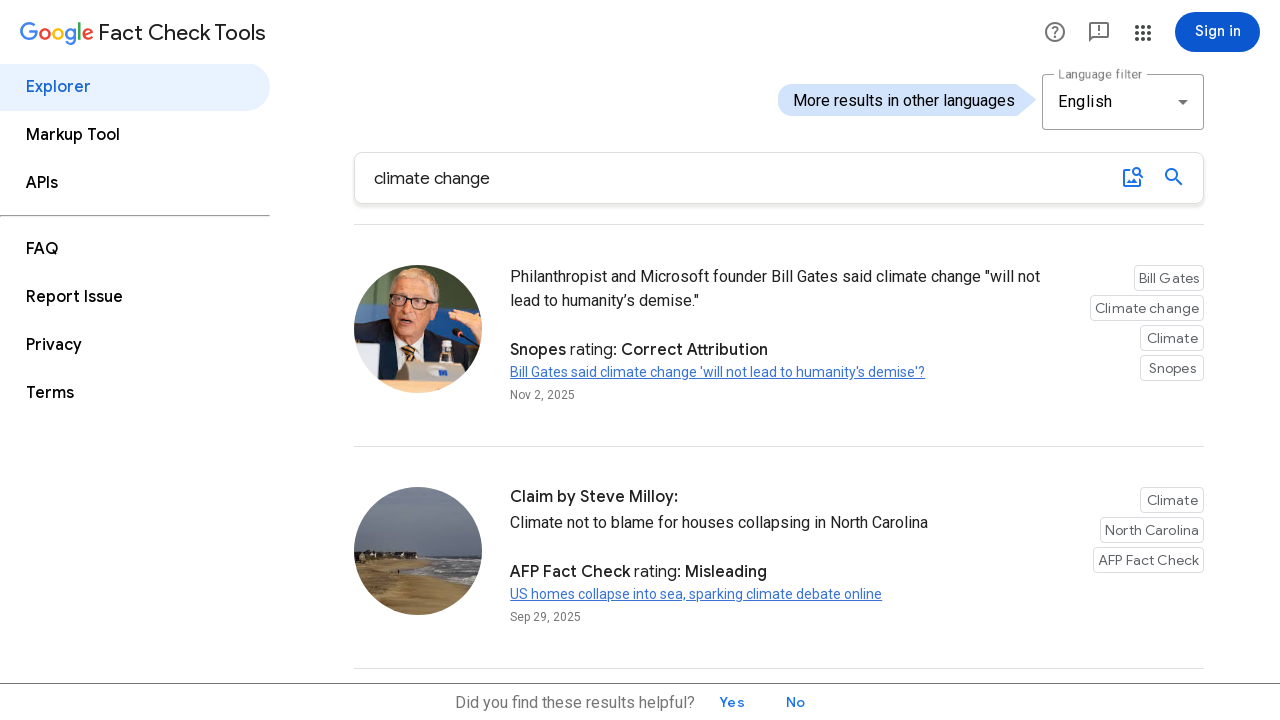